Tests drag and drop functionality on jQuery UI demo page by dragging an element and dropping it into a target area

Starting URL: https://jqueryui.com/droppable/

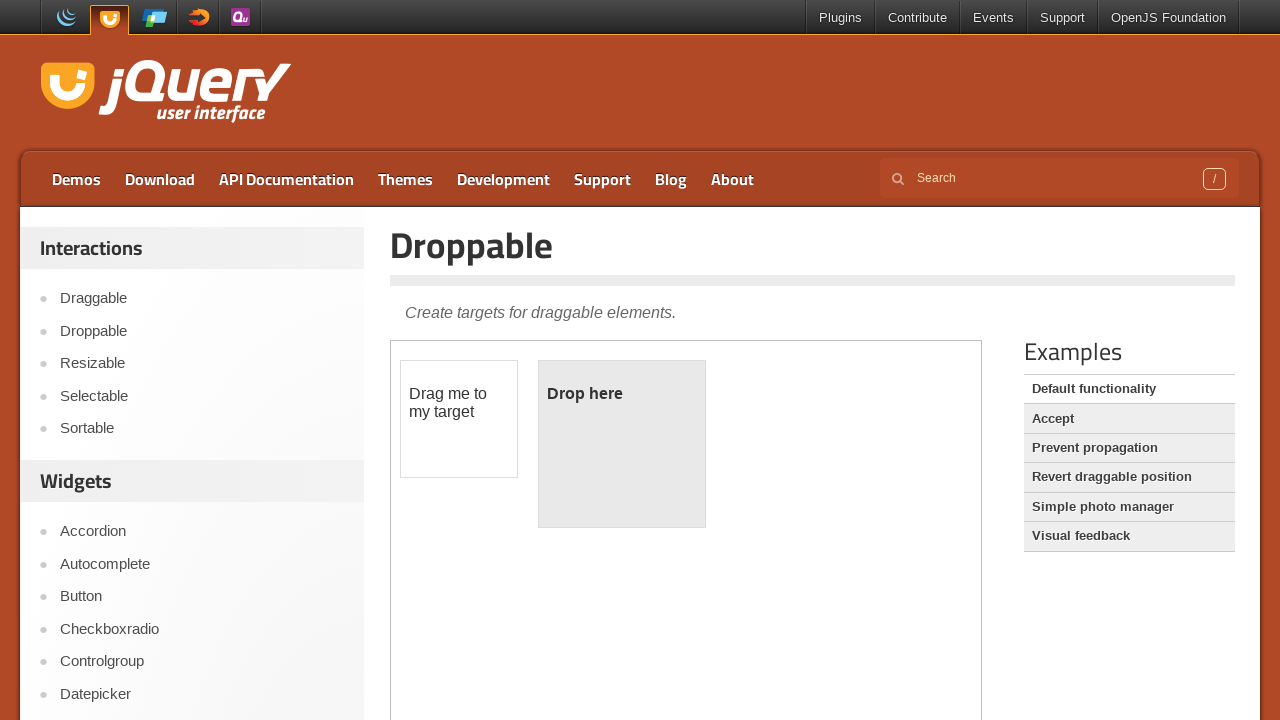

Located the demo iframe containing drag and drop elements
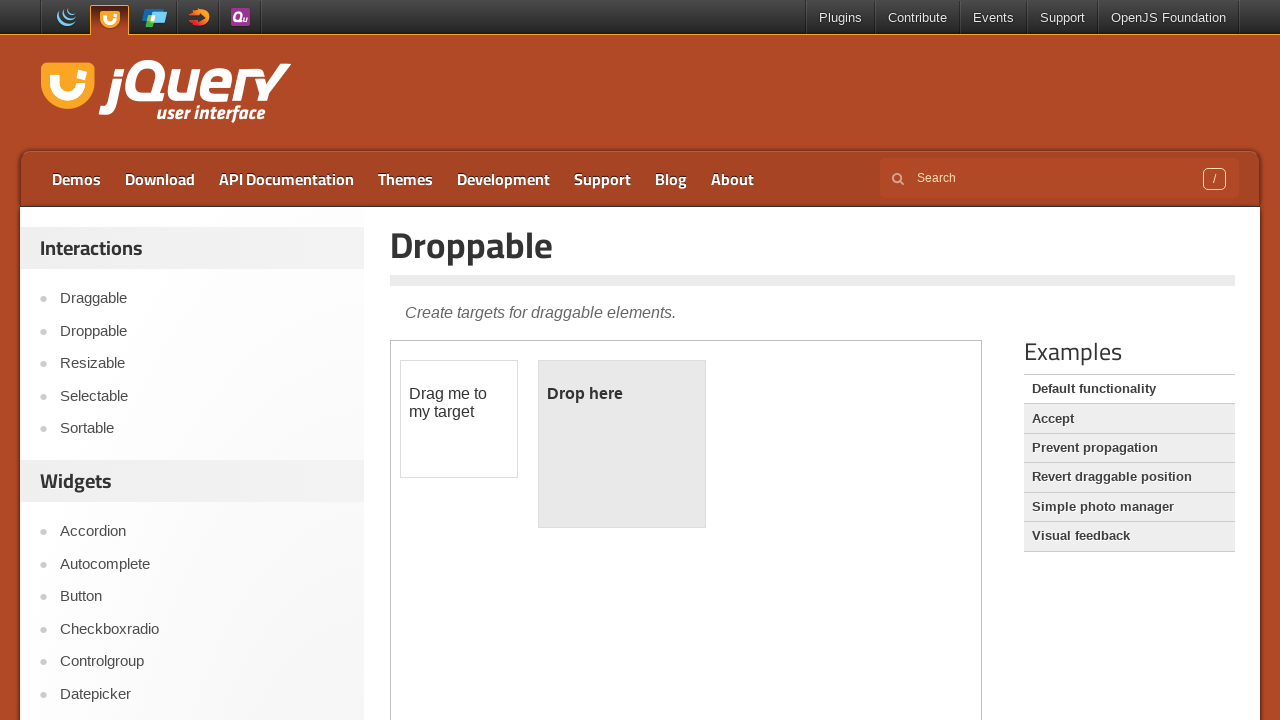

Located the draggable element
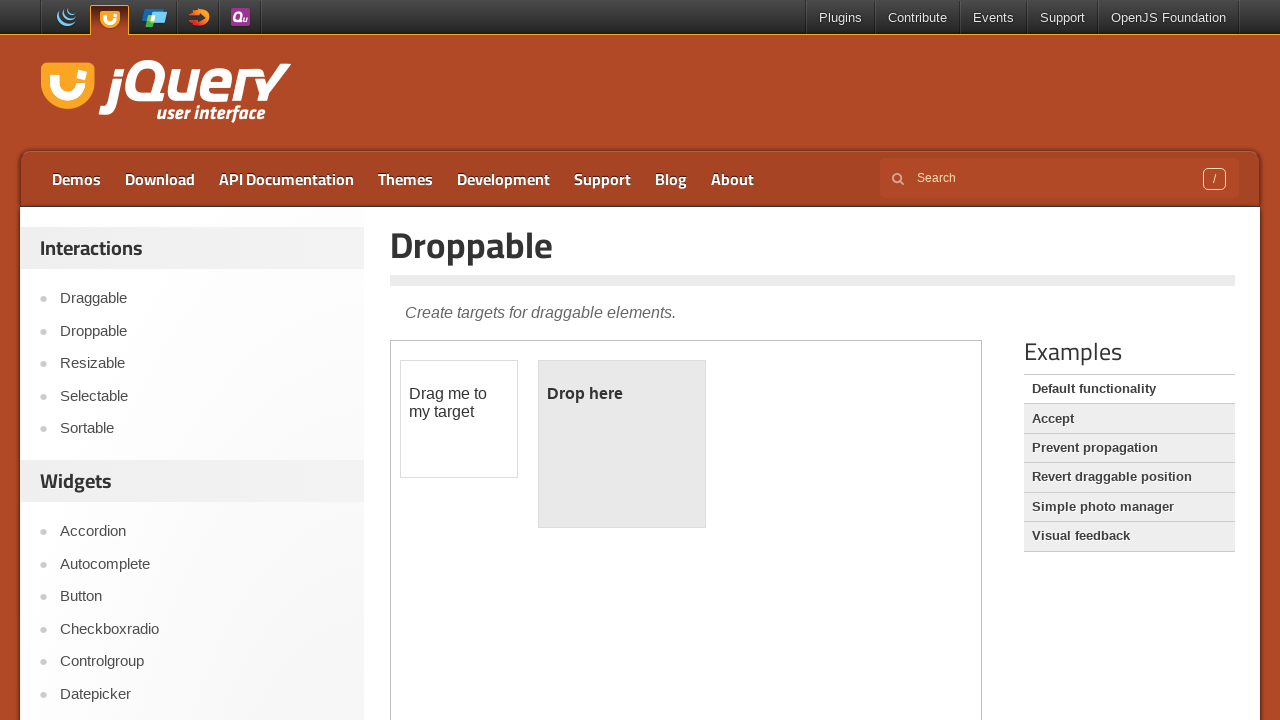

Located the droppable target element
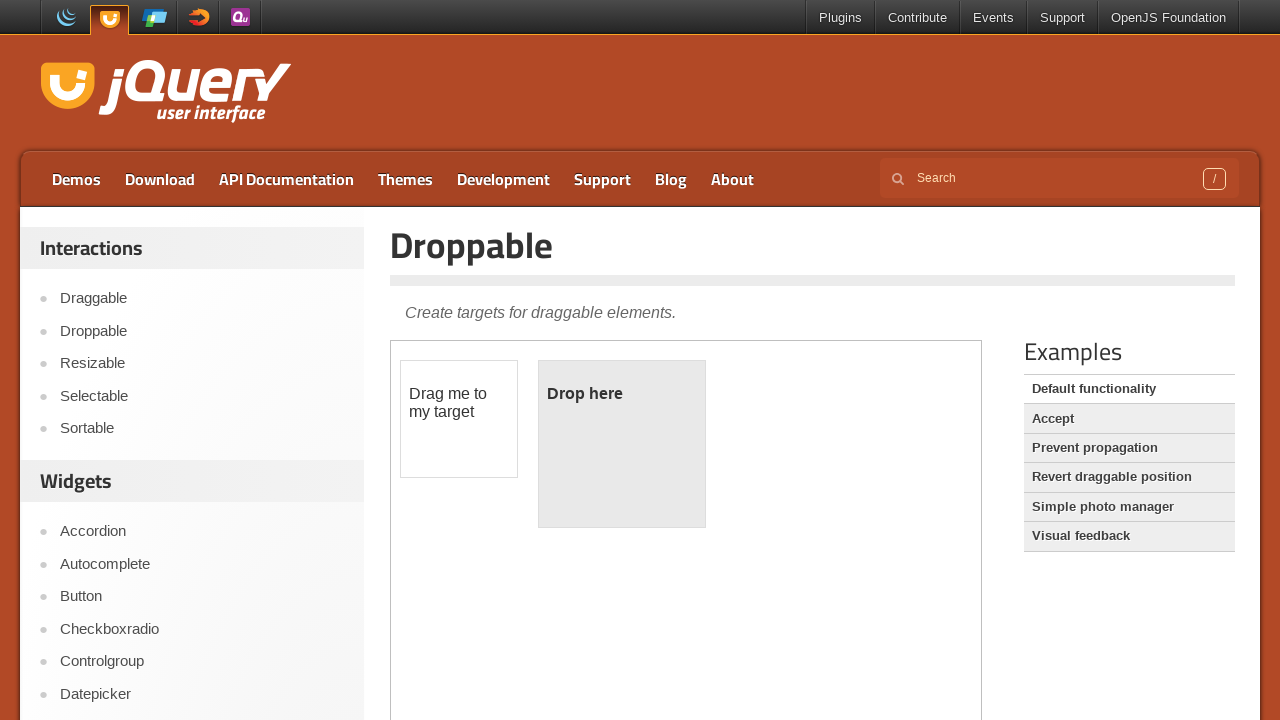

Dragged the draggable element to the droppable target area at (622, 444)
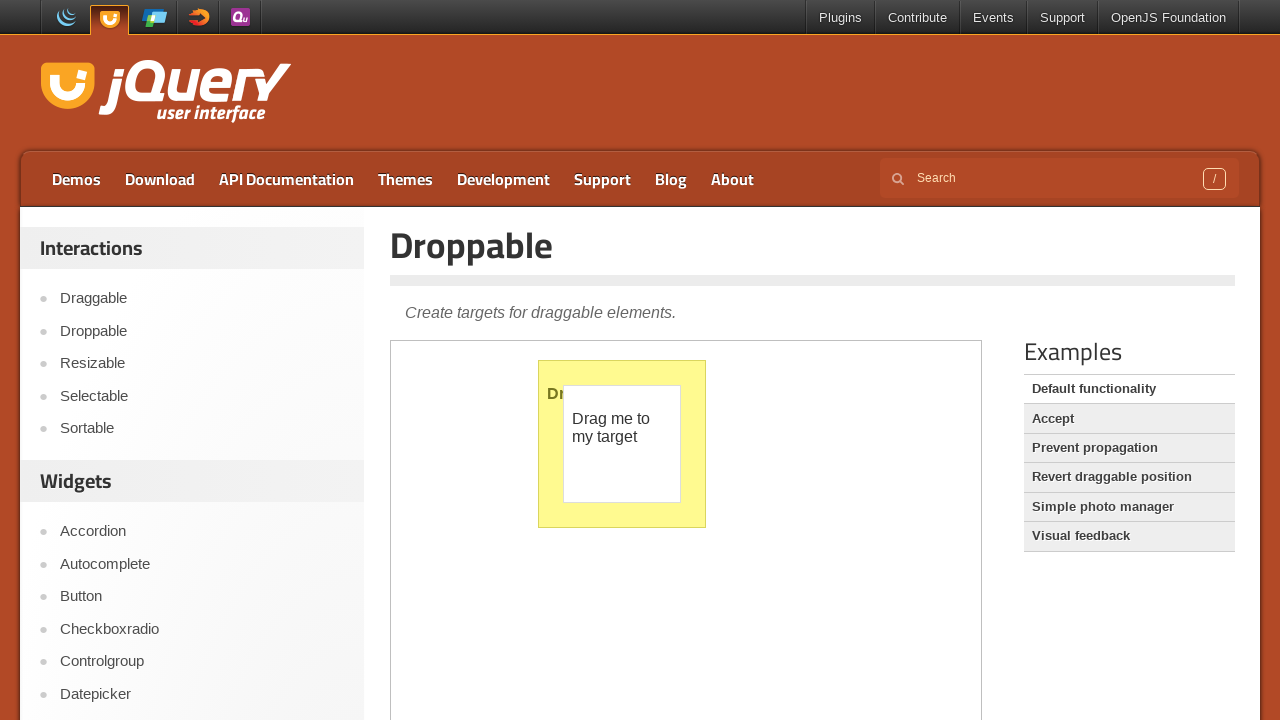

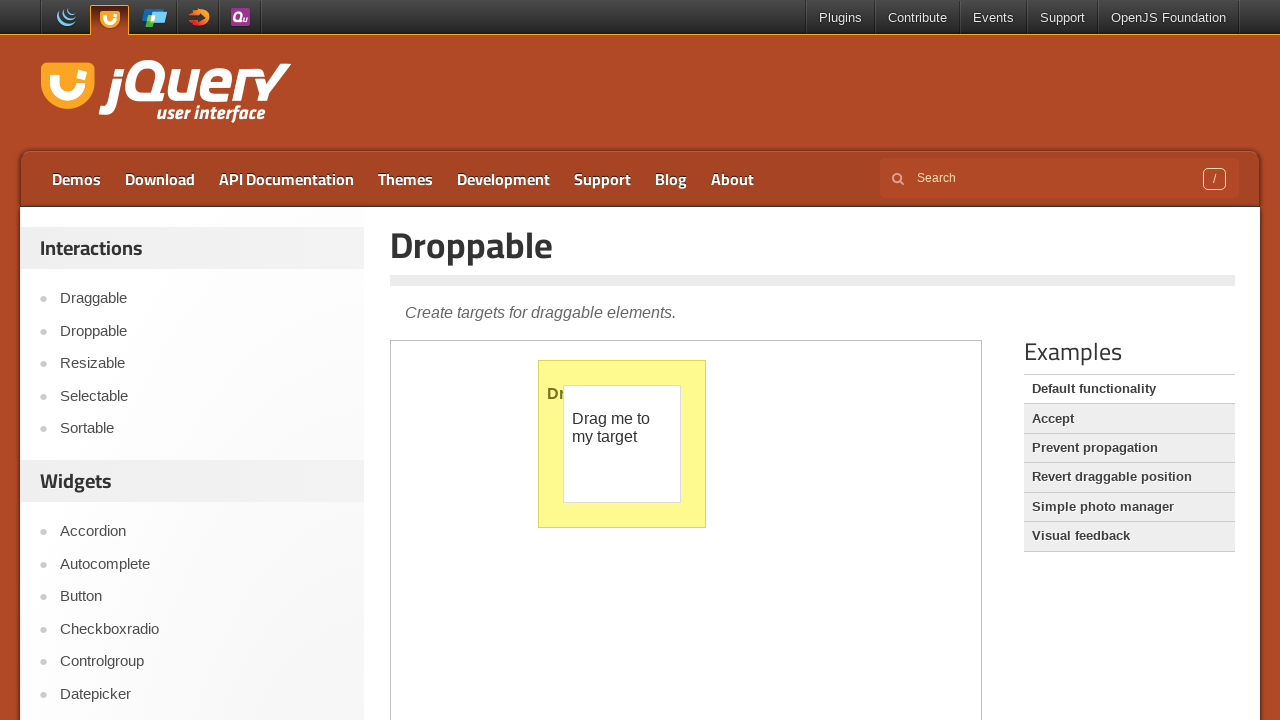